Navigates to a demo automation testing site and clicks the Skip button to bypass the sign-in screen

Starting URL: https://demo.automationtesting.in/Index.html

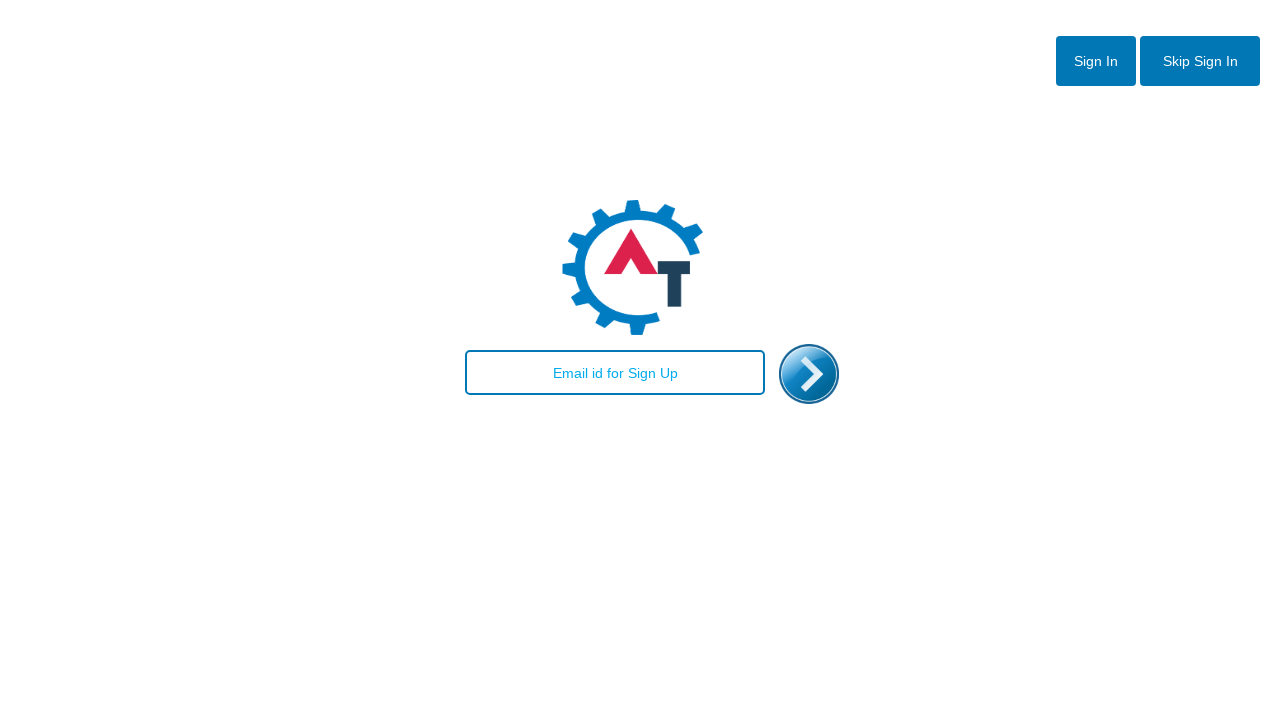

Clicked the Skip button to bypass sign-in screen at (1200, 61) on xpath=//button[contains(text(),'Skip')]
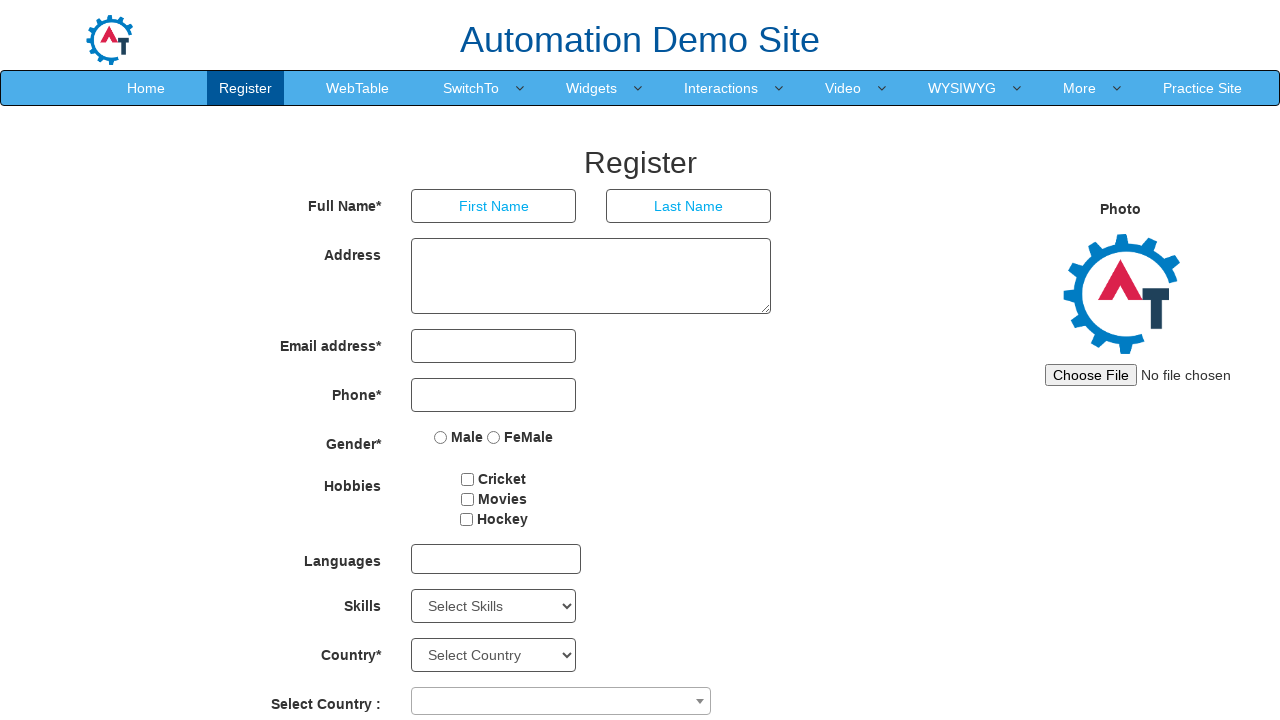

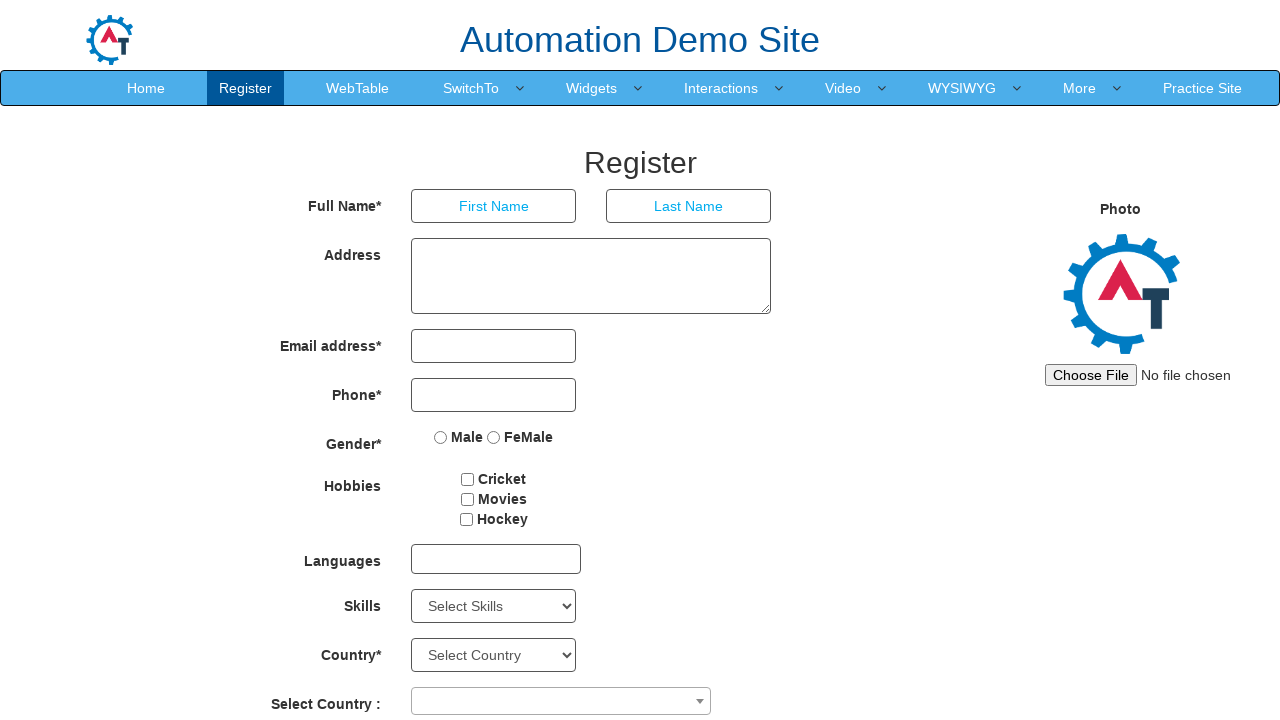